Tests mouse hover functionality on a ratings component by navigating through UI testing concepts and performing hover action on a 4-star rating element

Starting URL: https://demoapps.qspiders.com

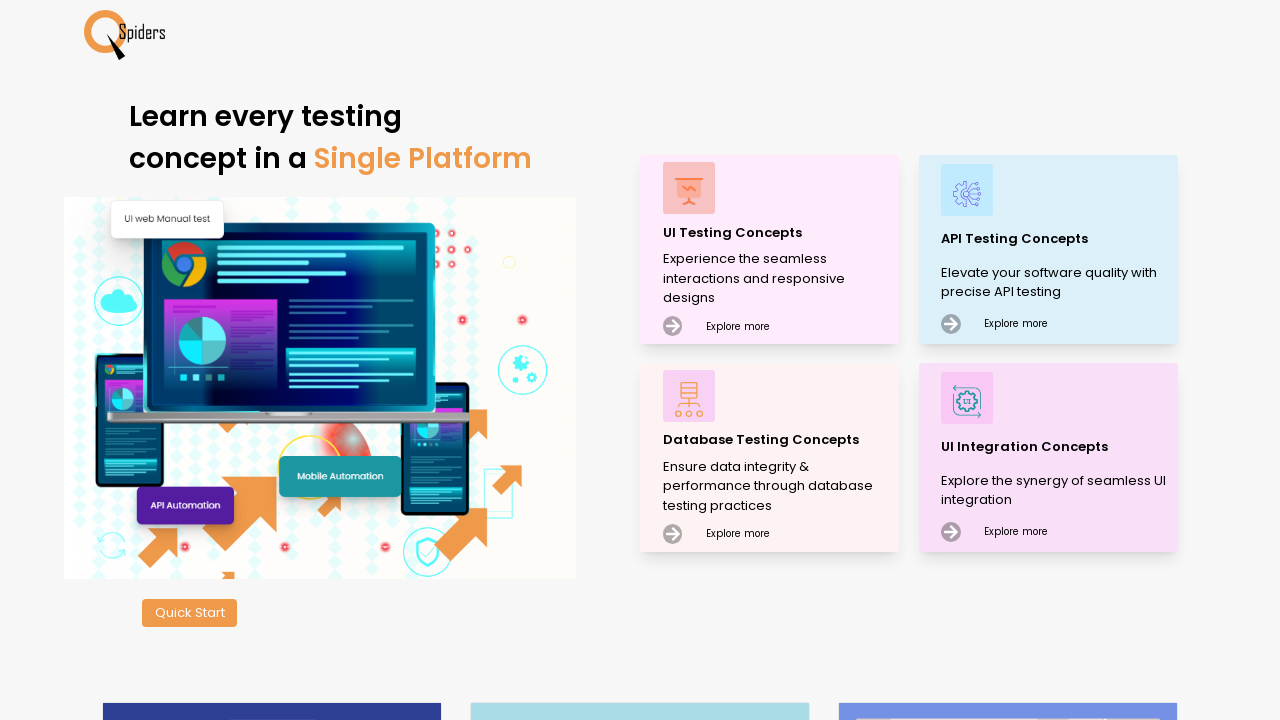

Clicked on UI Testing Concepts at (778, 232) on xpath=//p[.='UI Testing Concepts']
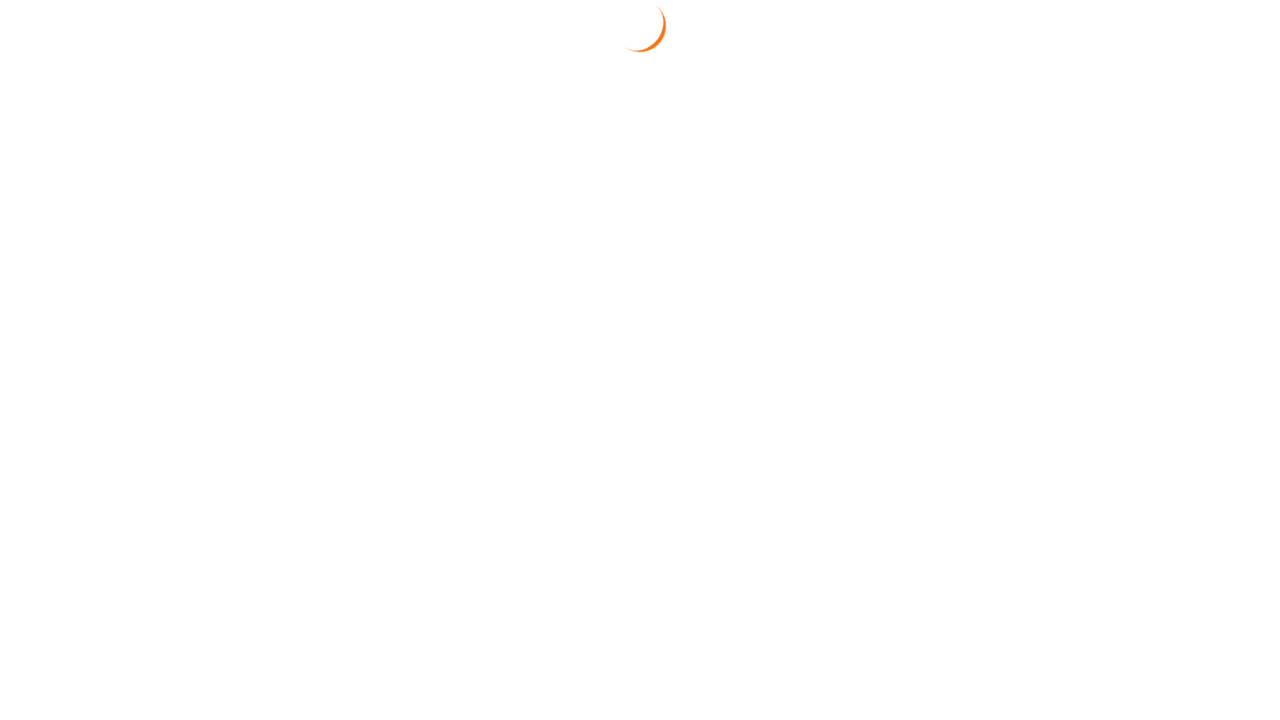

Waited 3 seconds for UI Testing Concepts to load
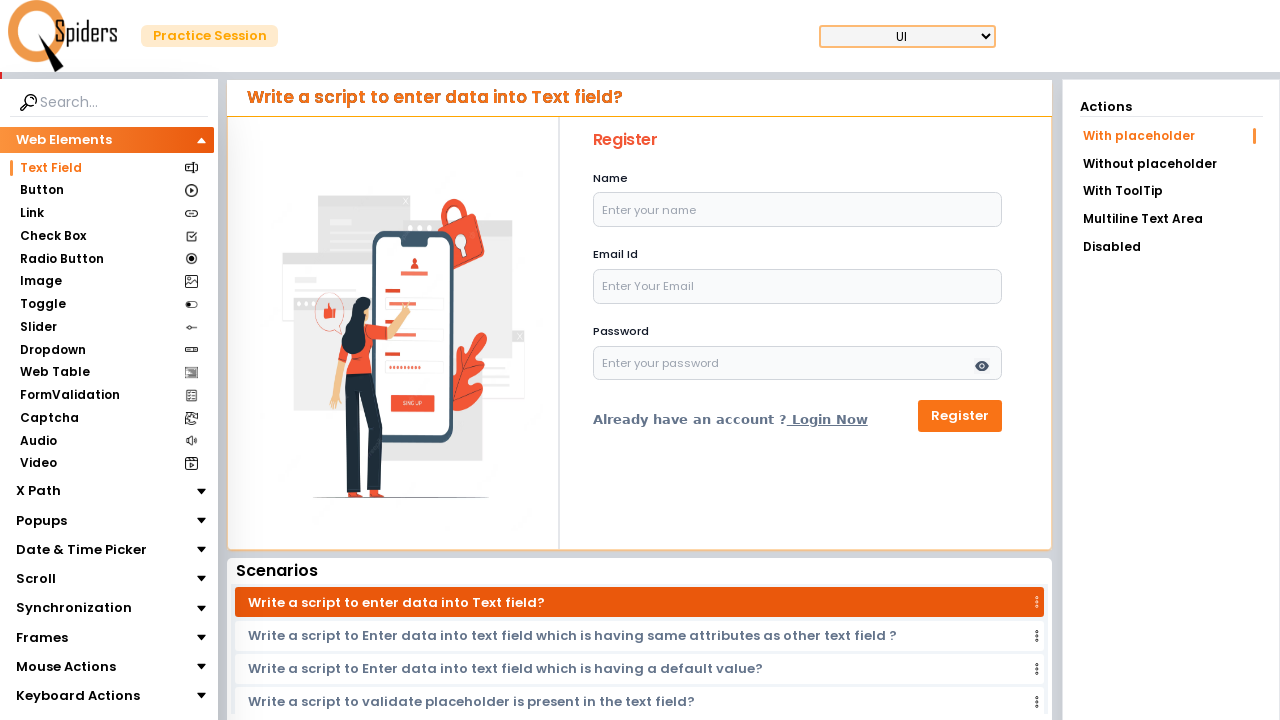

Clicked on Mouse Actions section at (66, 667) on xpath=//section[.='Mouse Actions']
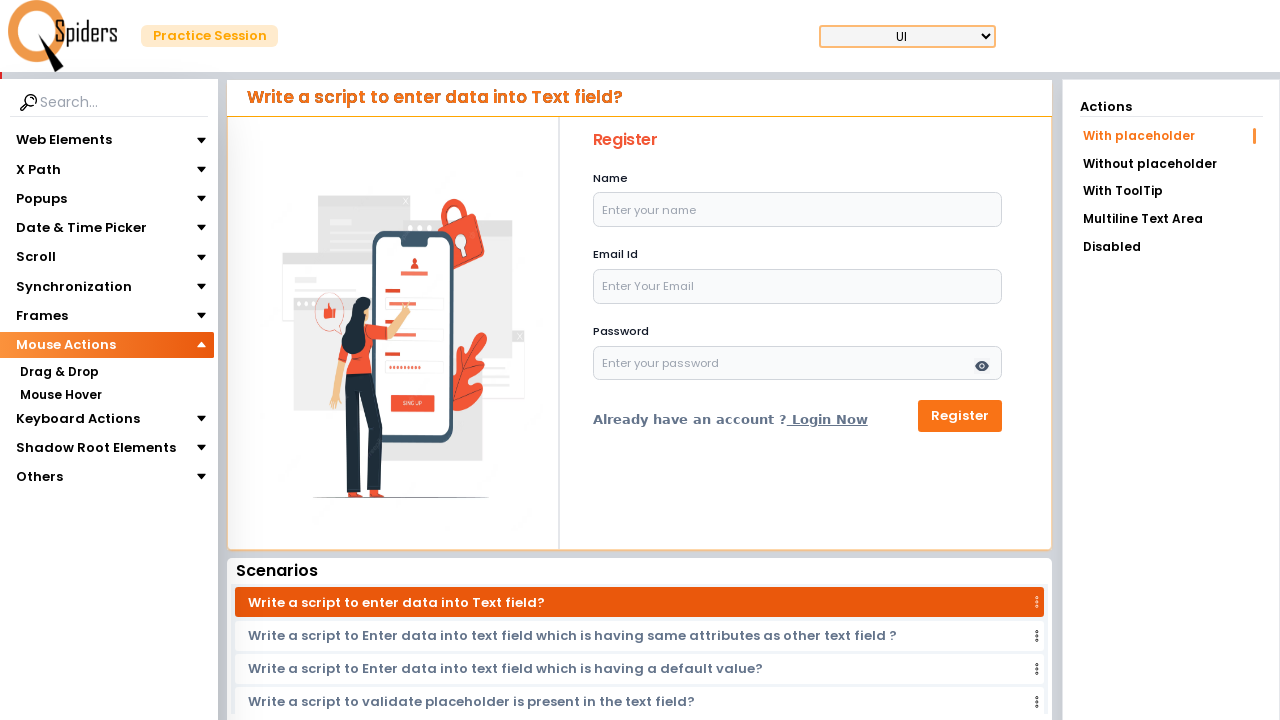

Waited 3 seconds for Mouse Actions section to load
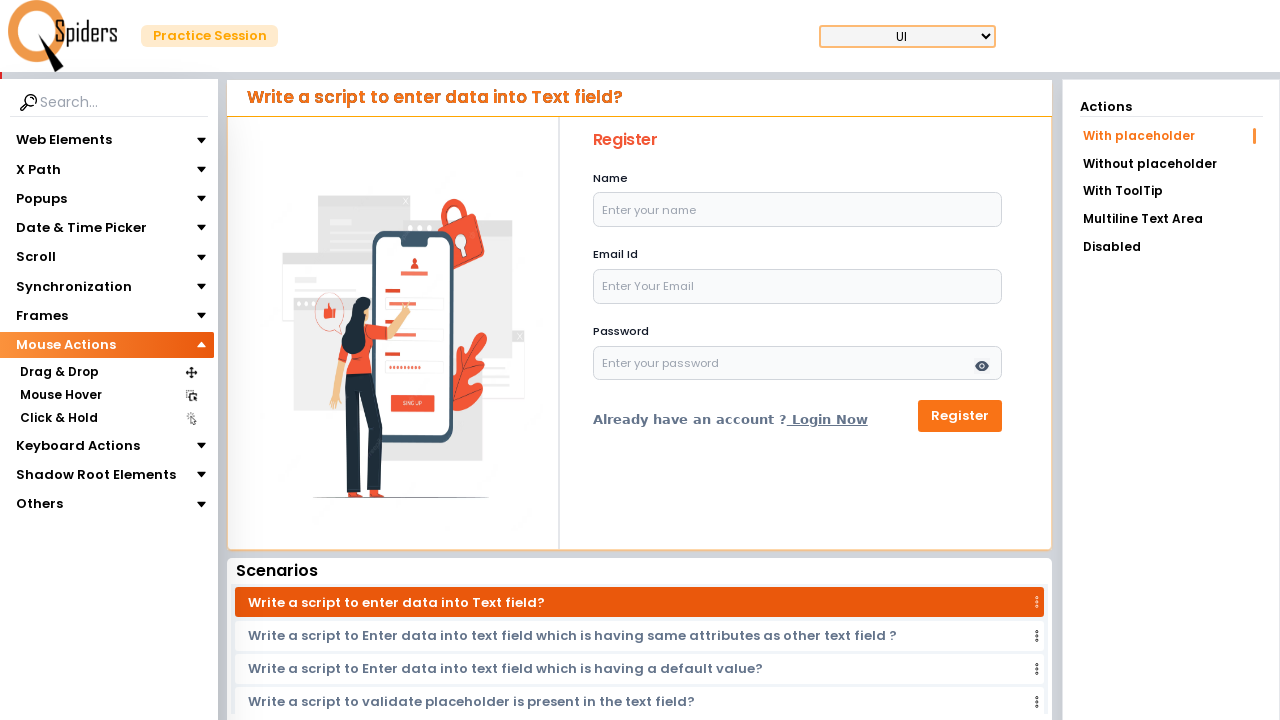

Clicked on Mouse Hover section at (60, 395) on xpath=//section[.='Mouse Hover']
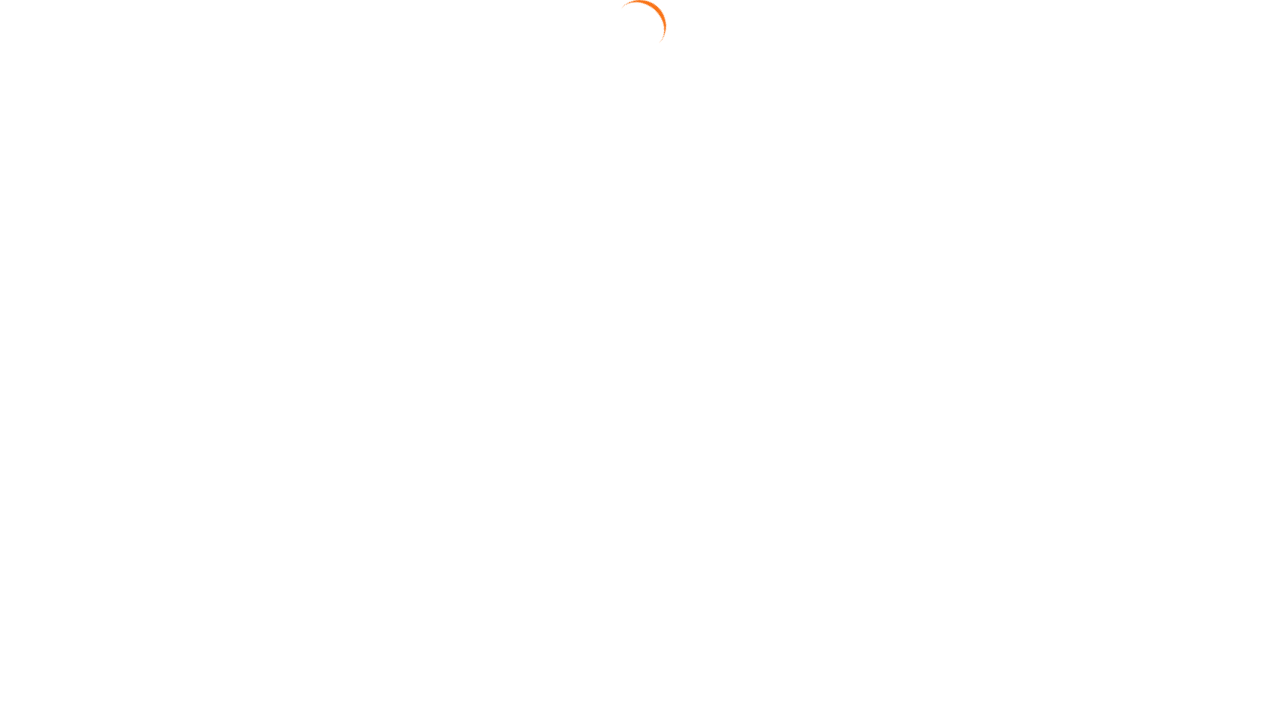

Waited 3 seconds for Mouse Hover section to load
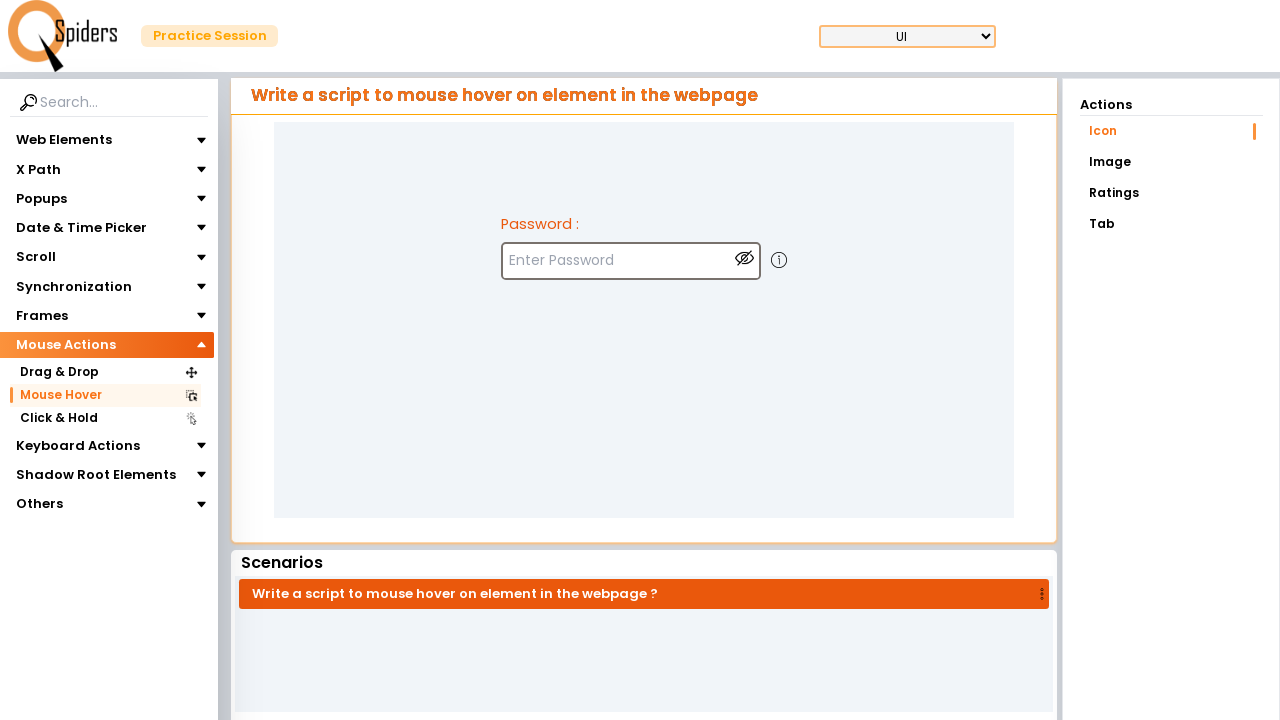

Clicked on Ratings link at (1171, 193) on a:has-text('Ratings')
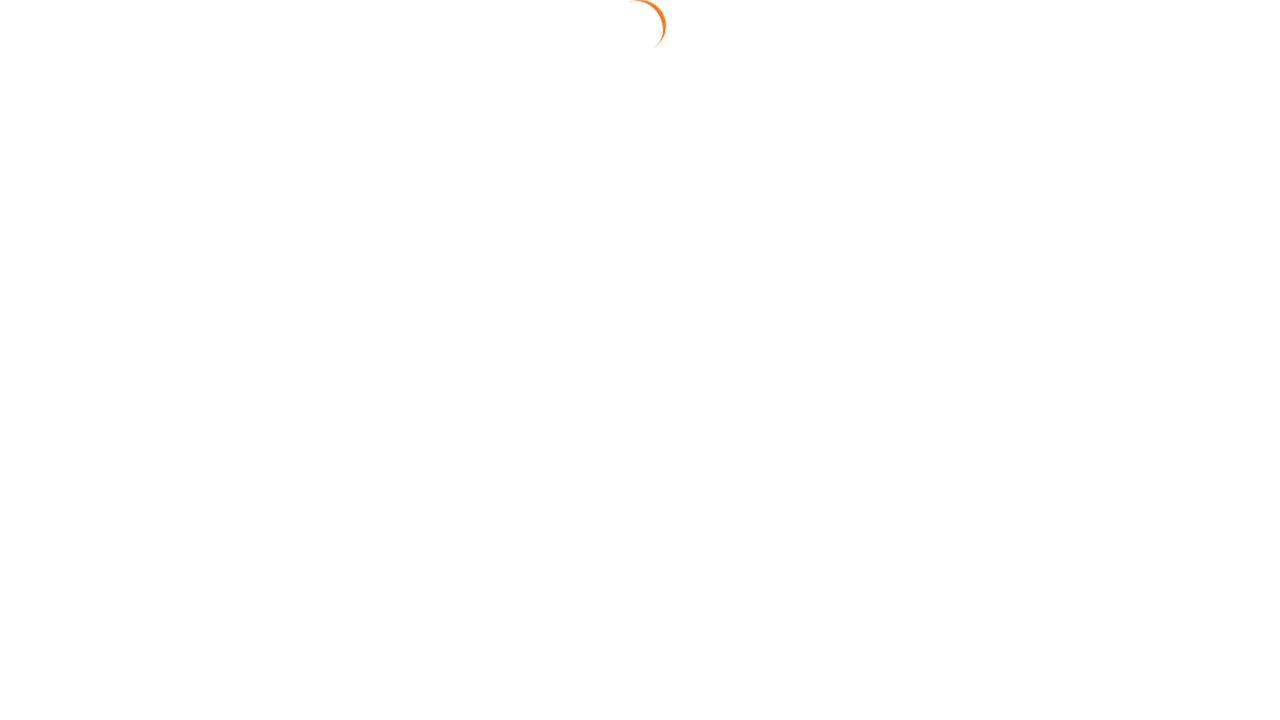

Waited 3 seconds for Ratings component to load
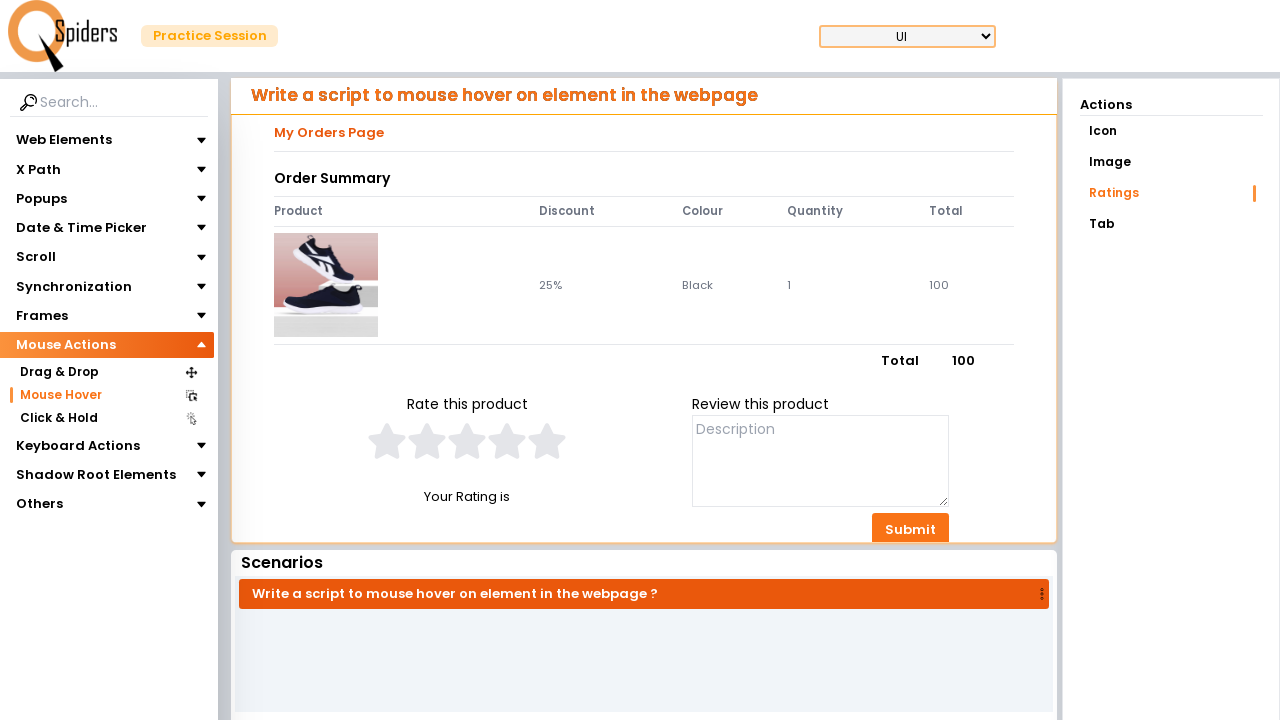

Hovered over 4-star rating element at (507, 441) on xpath=//input[@value='4']/..
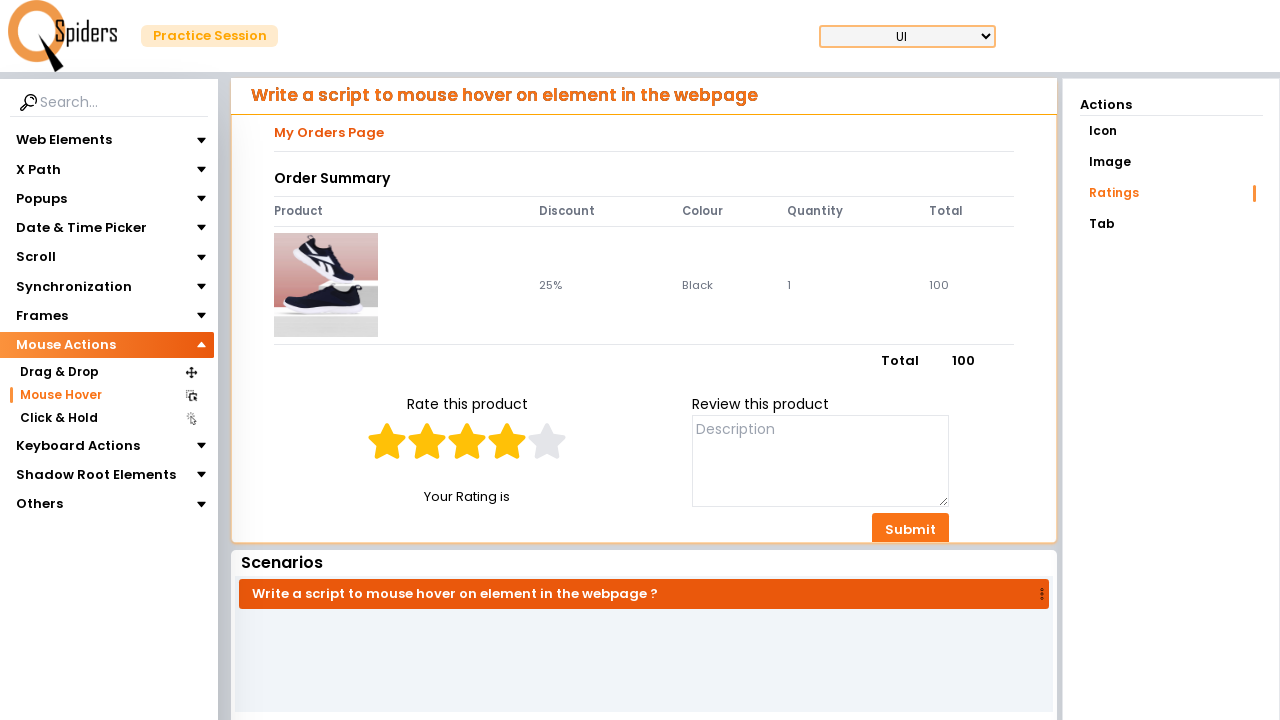

Waited 3 seconds after hovering on 4-star rating
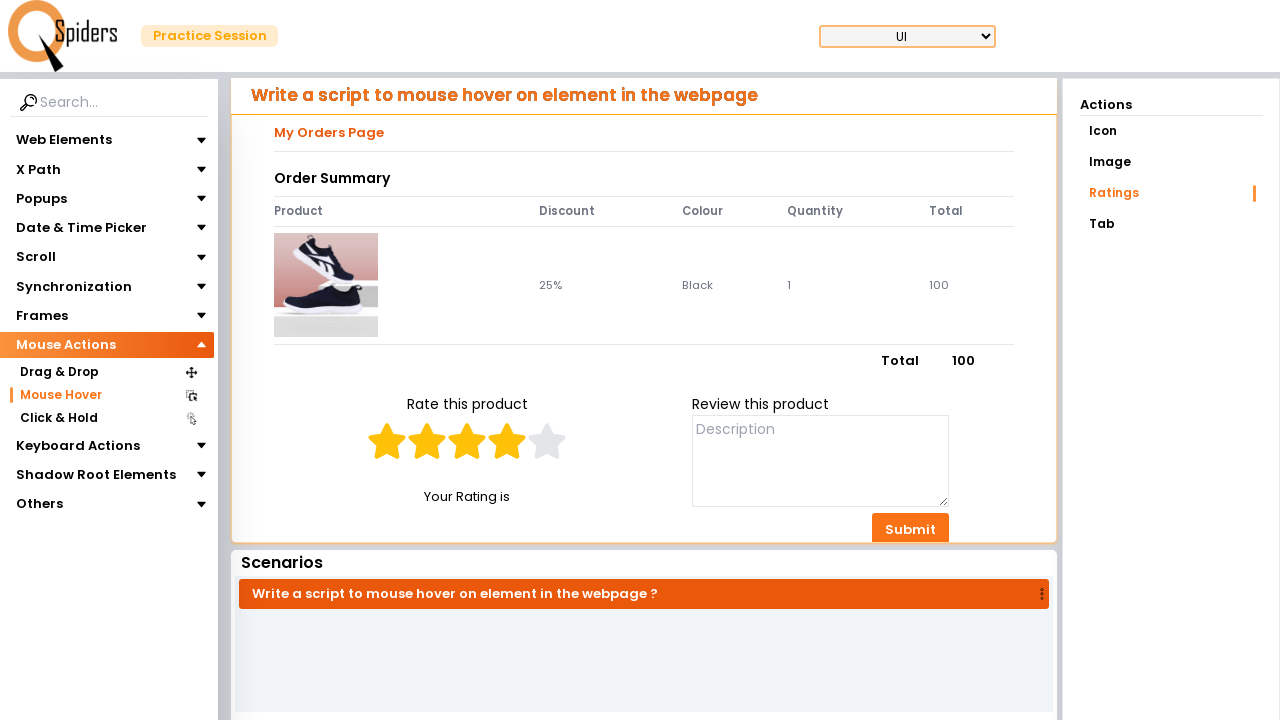

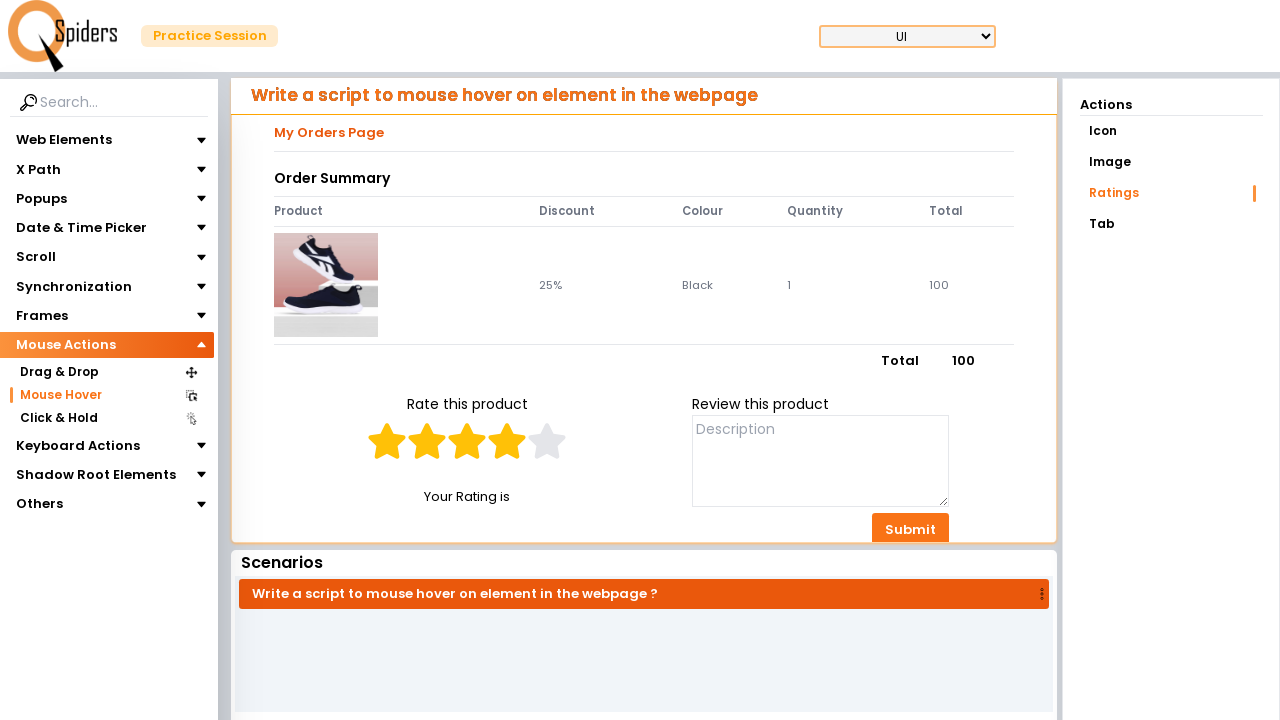